Tests the add/remove elements functionality by clicking the Add Element button and verifying that the Delete button appears

Starting URL: https://the-internet.herokuapp.com/add_remove_elements/

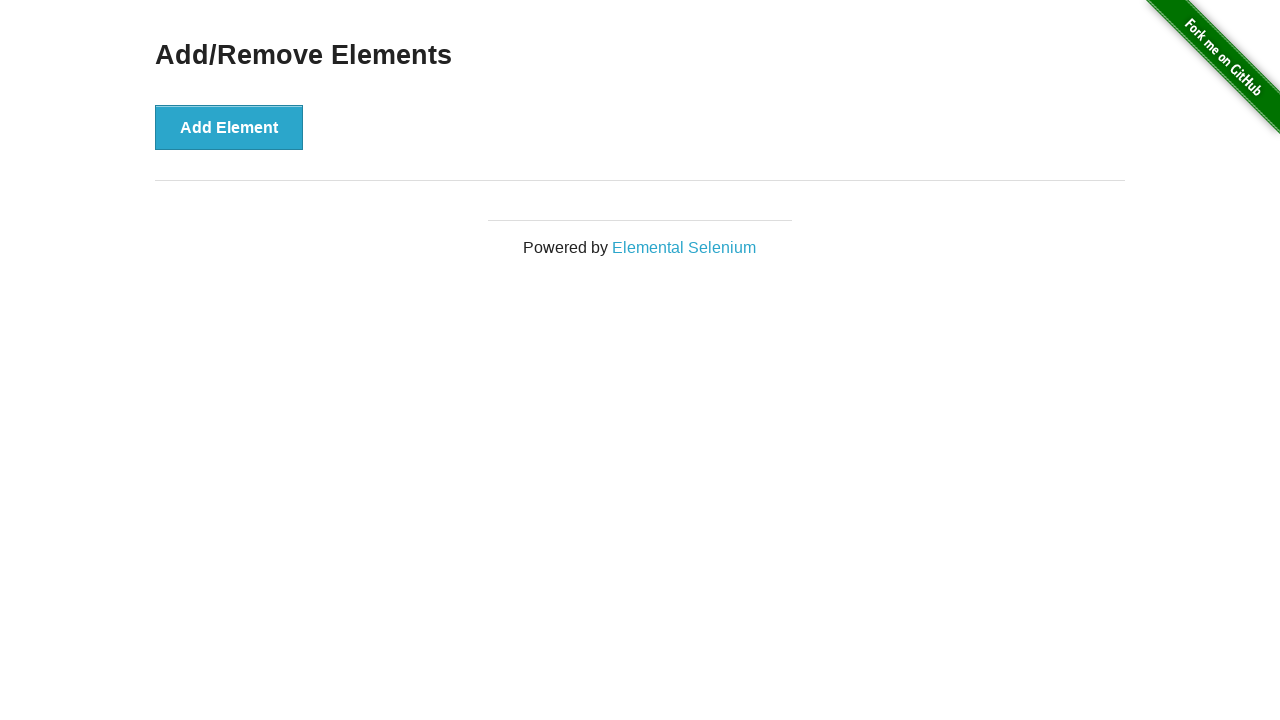

Clicked the Add Element button at (229, 127) on button[onclick='addElement()']
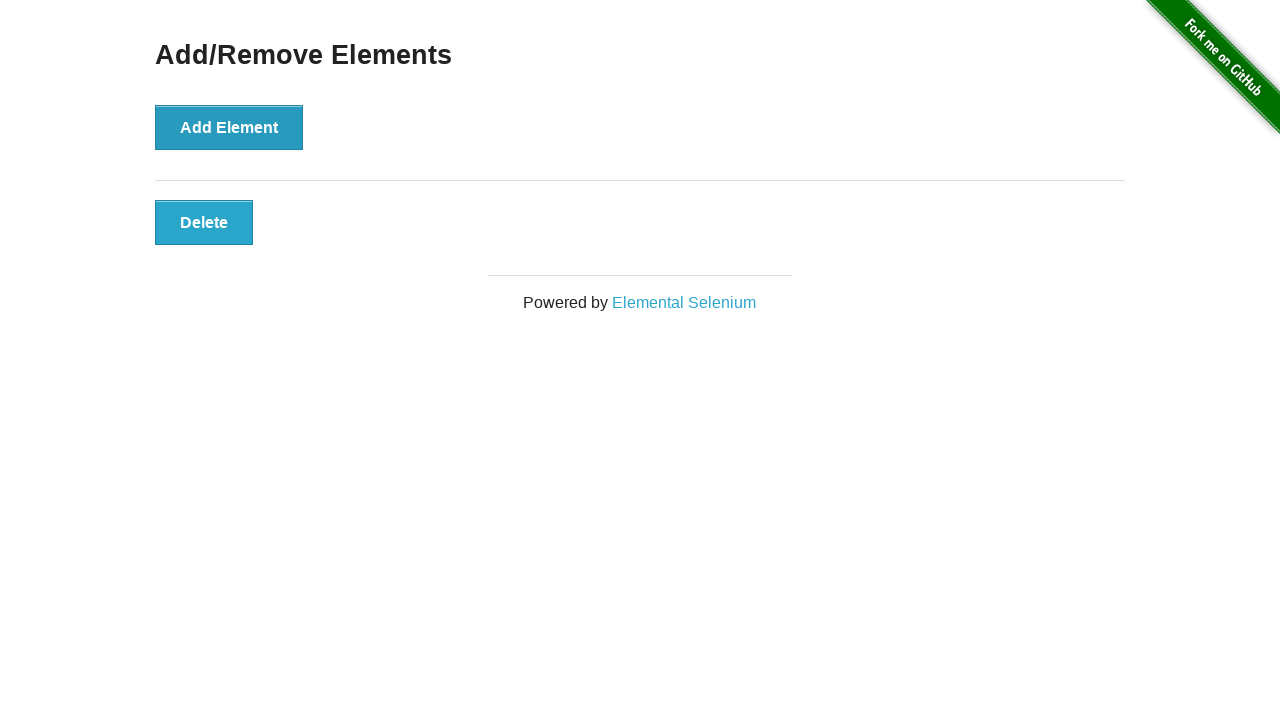

Delete button appeared after adding element
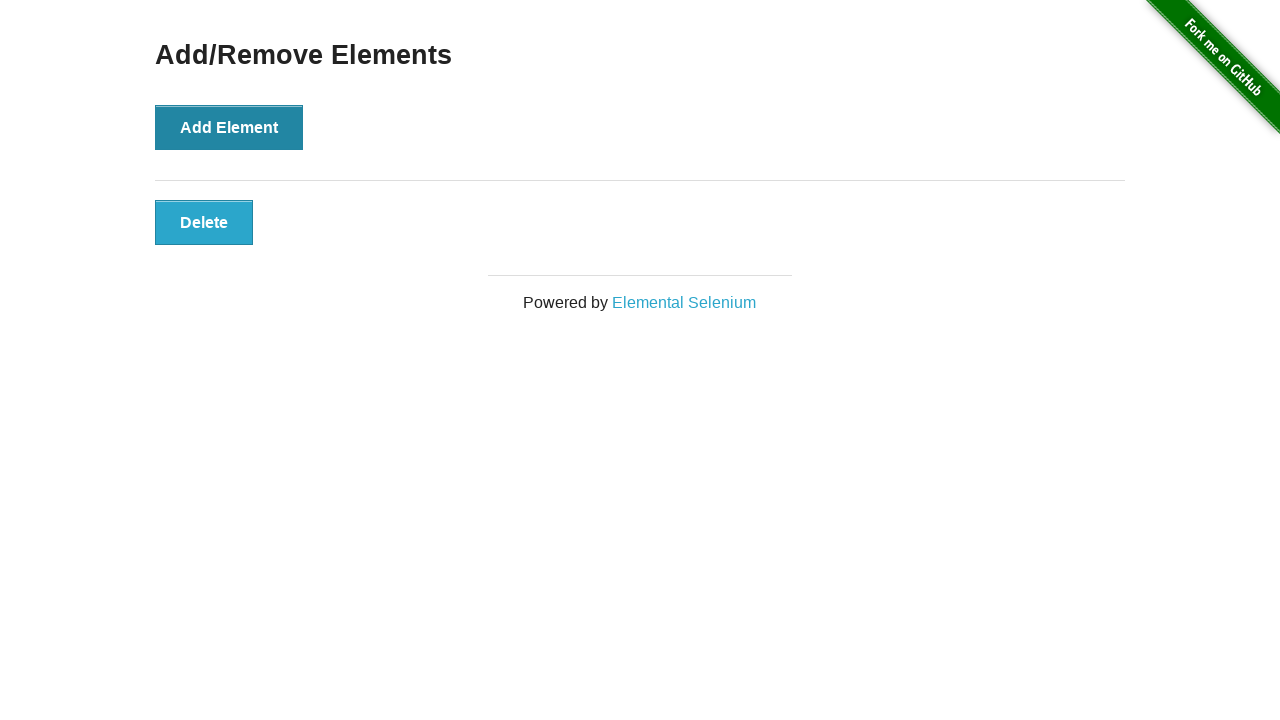

Clicked the Delete button to remove the element at (204, 222) on button.added-manually
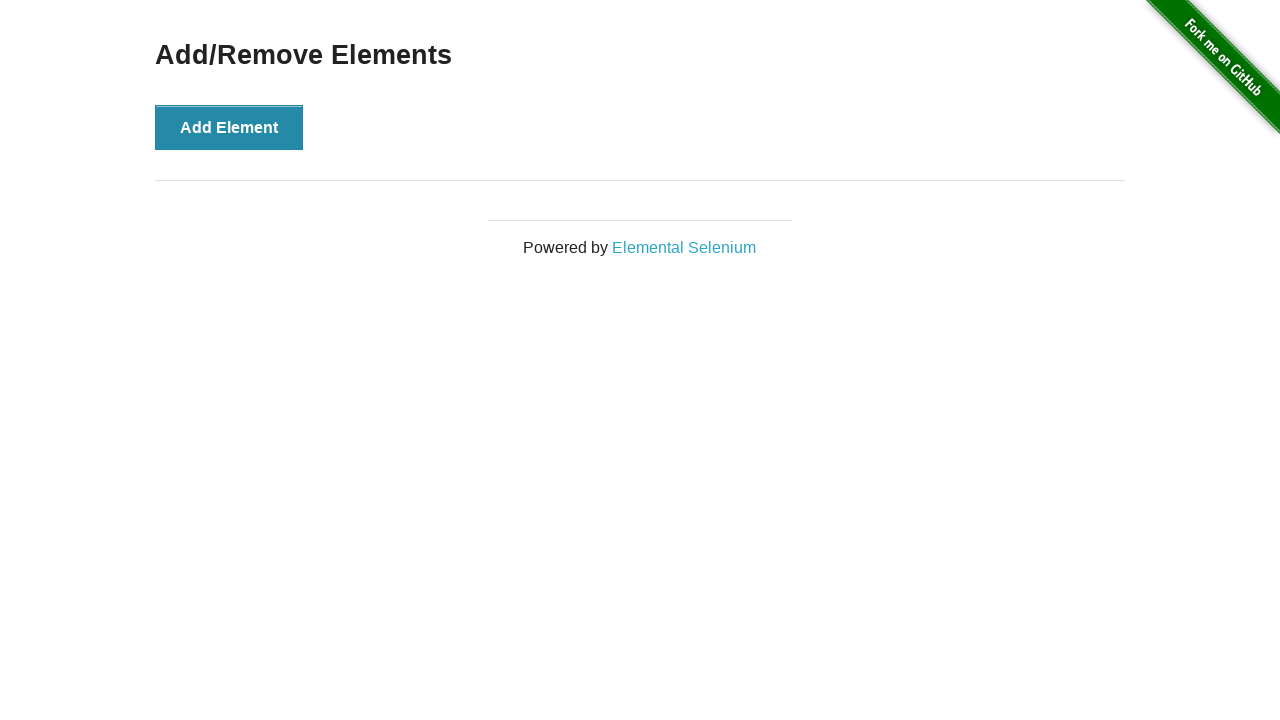

Verified the main heading is still visible after element removal
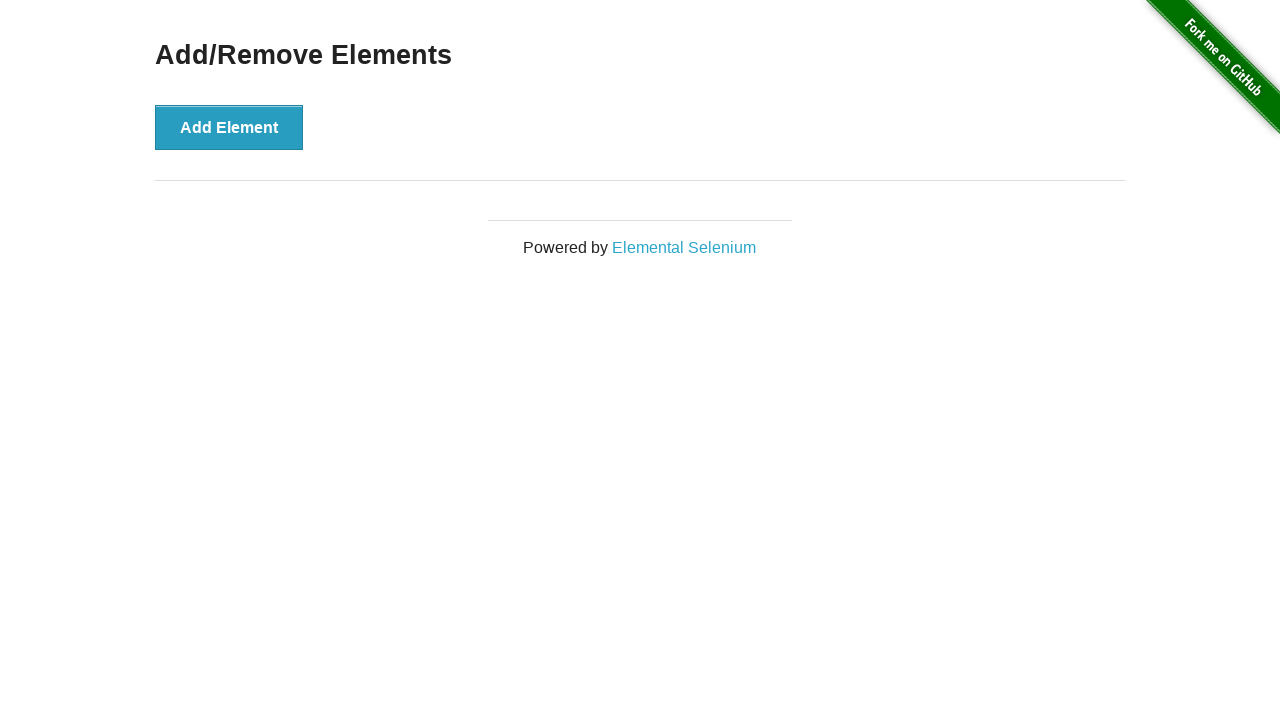

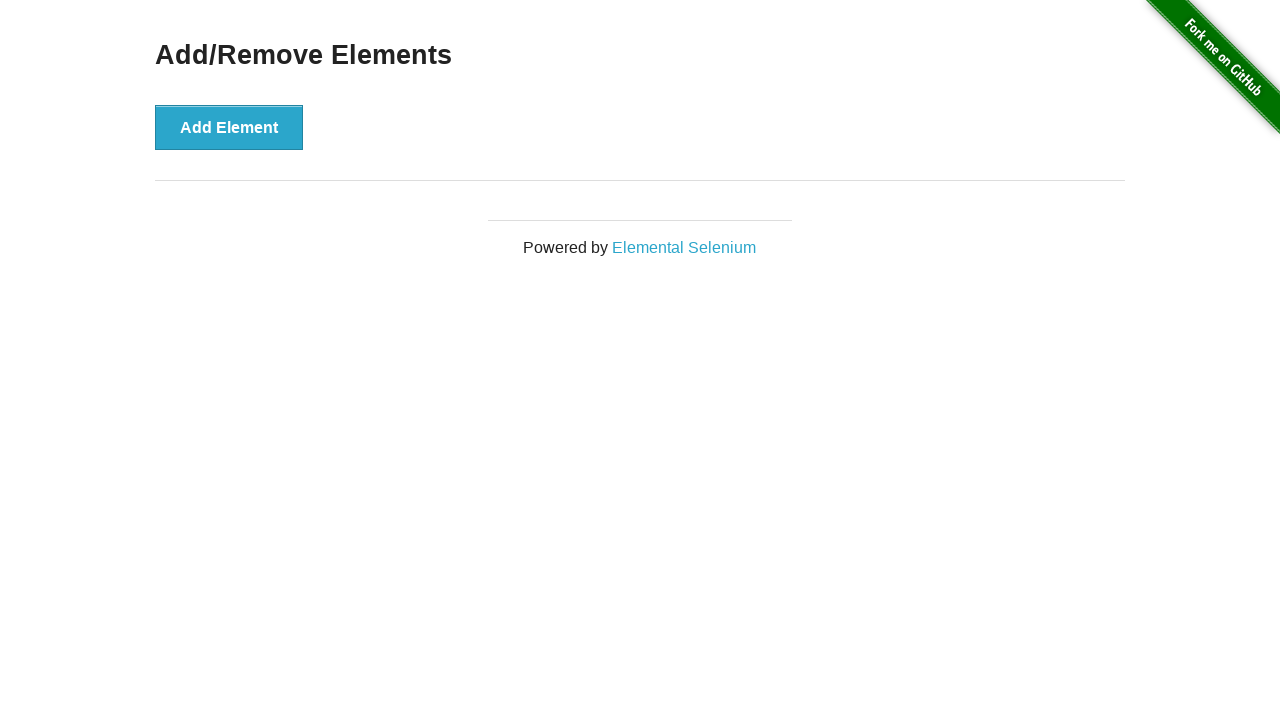